Tests if form elements are enabled for interaction by checking email textbox and radio button

Starting URL: https://automationfc.github.io/basic-form/index.html

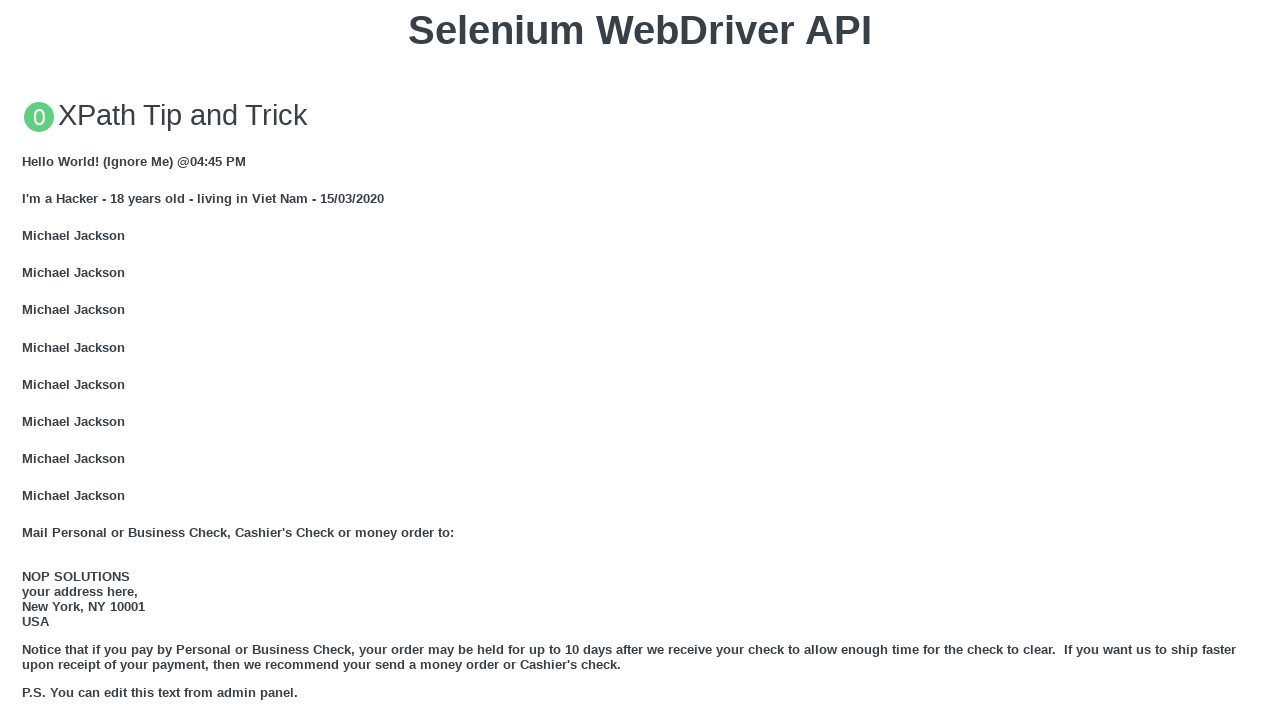

Located email textbox element
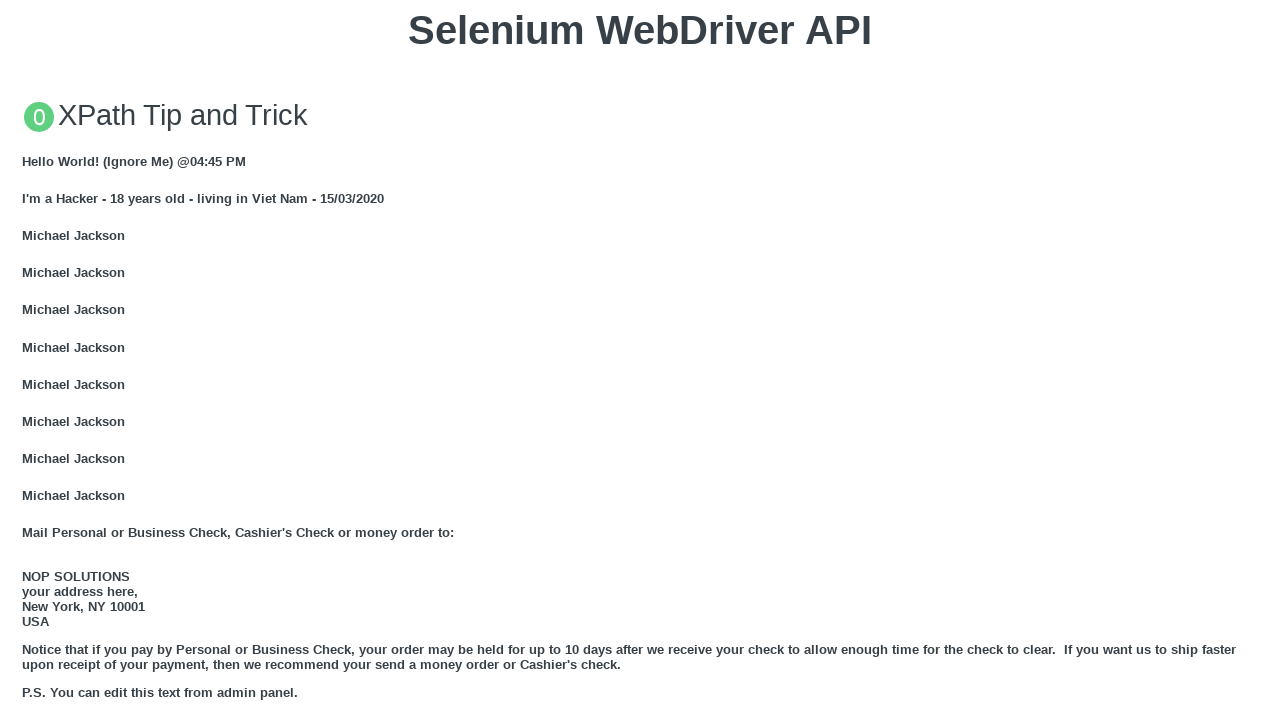

Verified email textbox is enabled
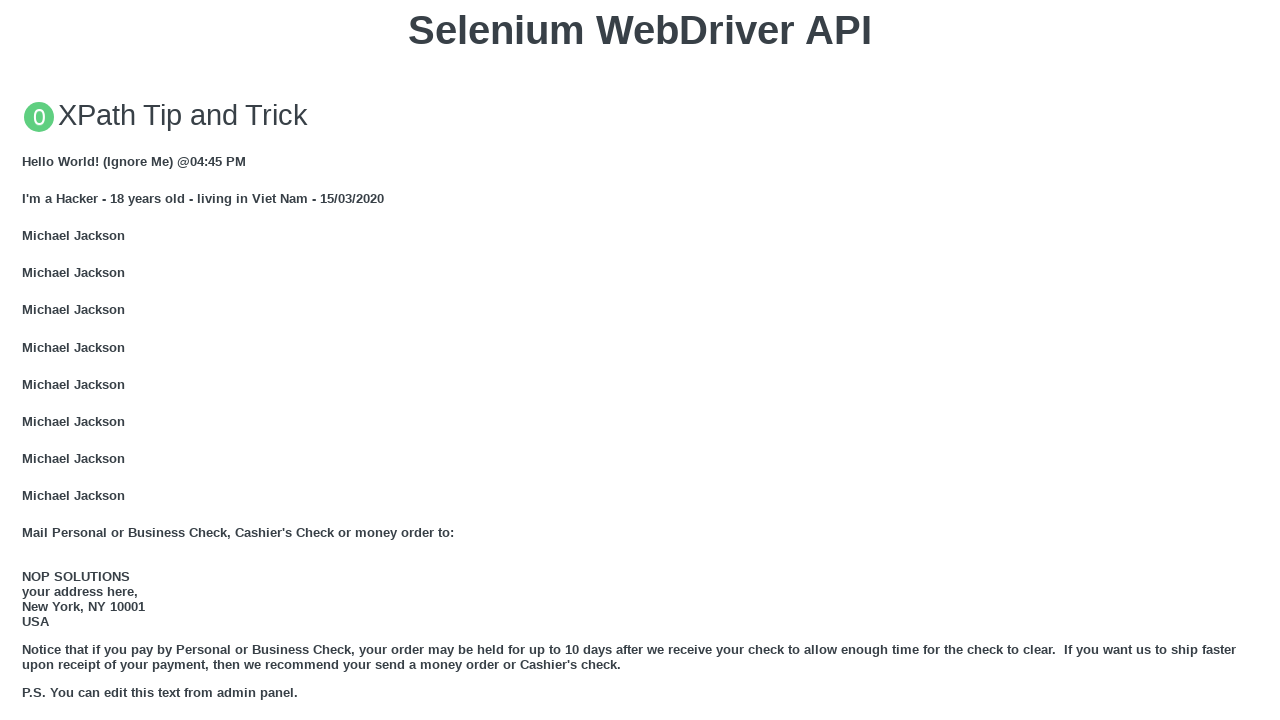

Filled email textbox with 'Luyen Tao' on input#email
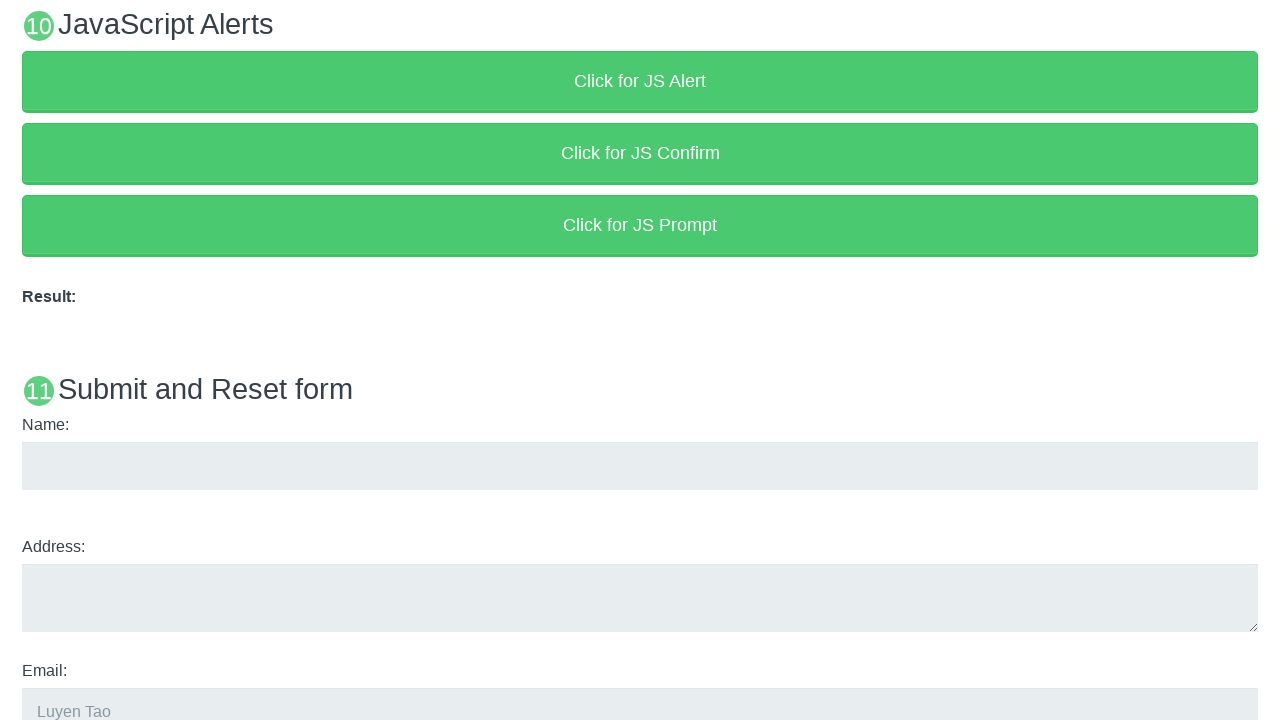

Located age under 18 radio button element
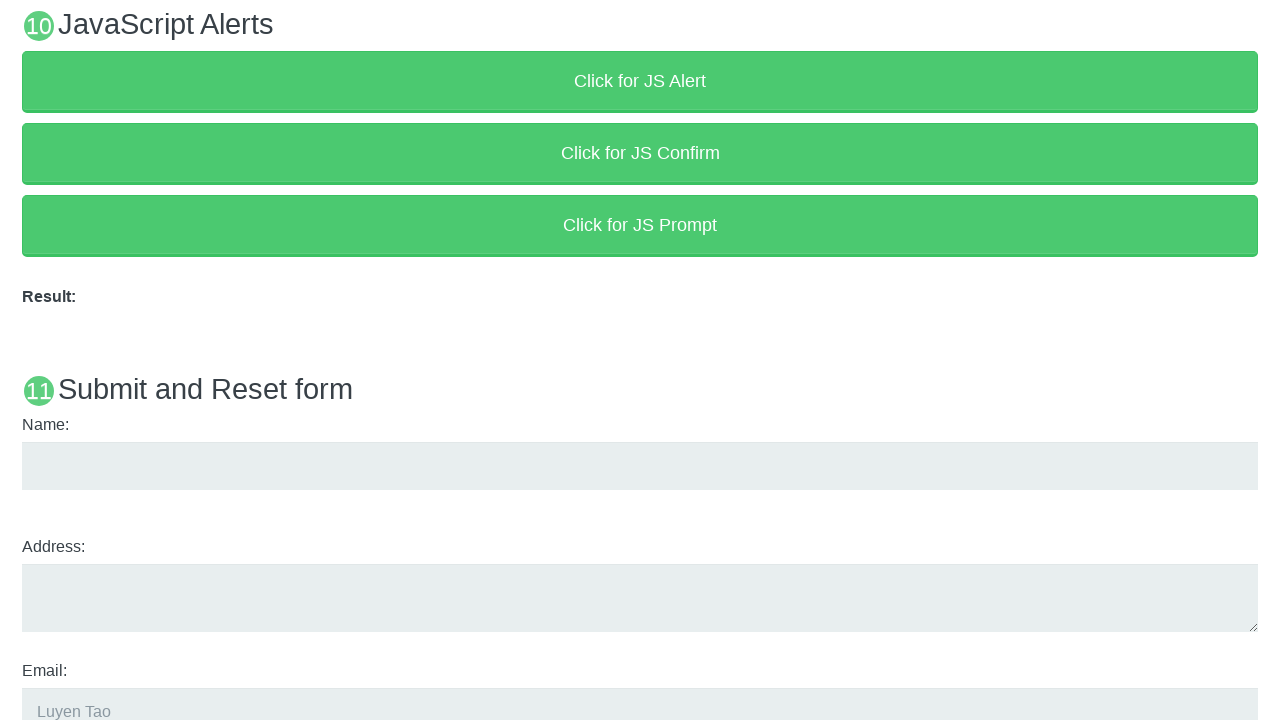

Verified age under 18 radio button is enabled
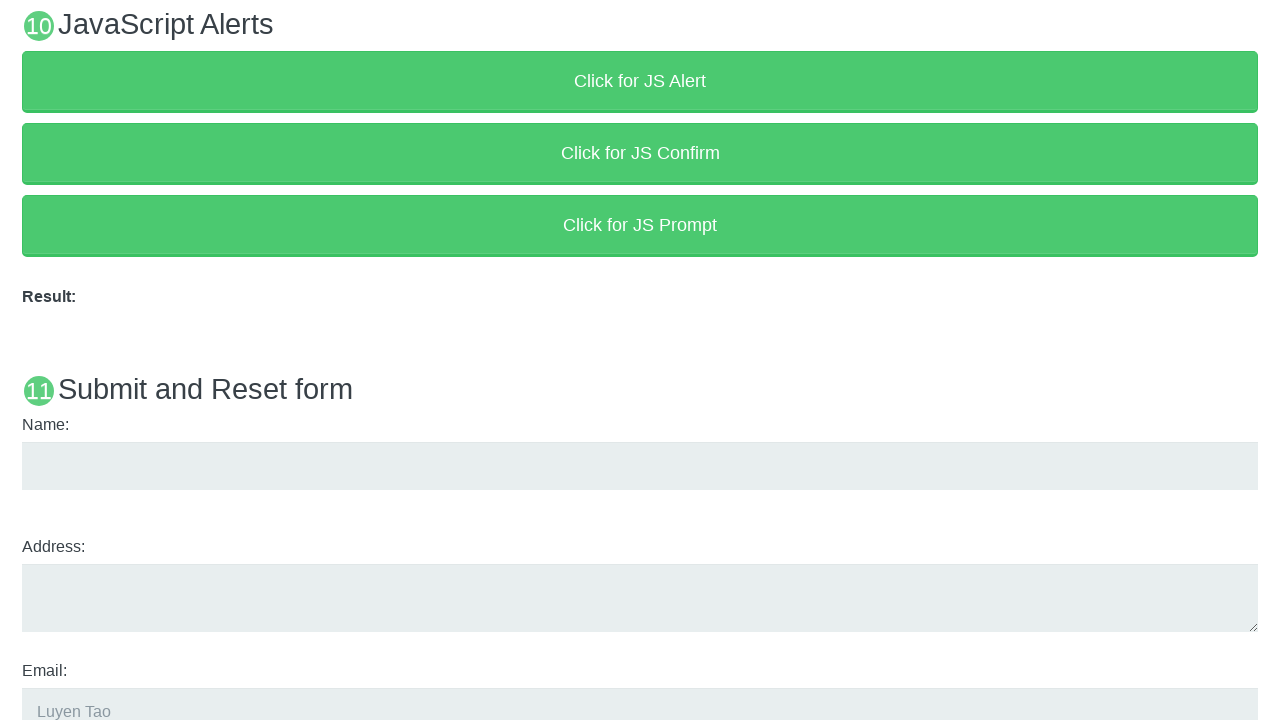

Printed confirmation that age under 18 radio is enabled
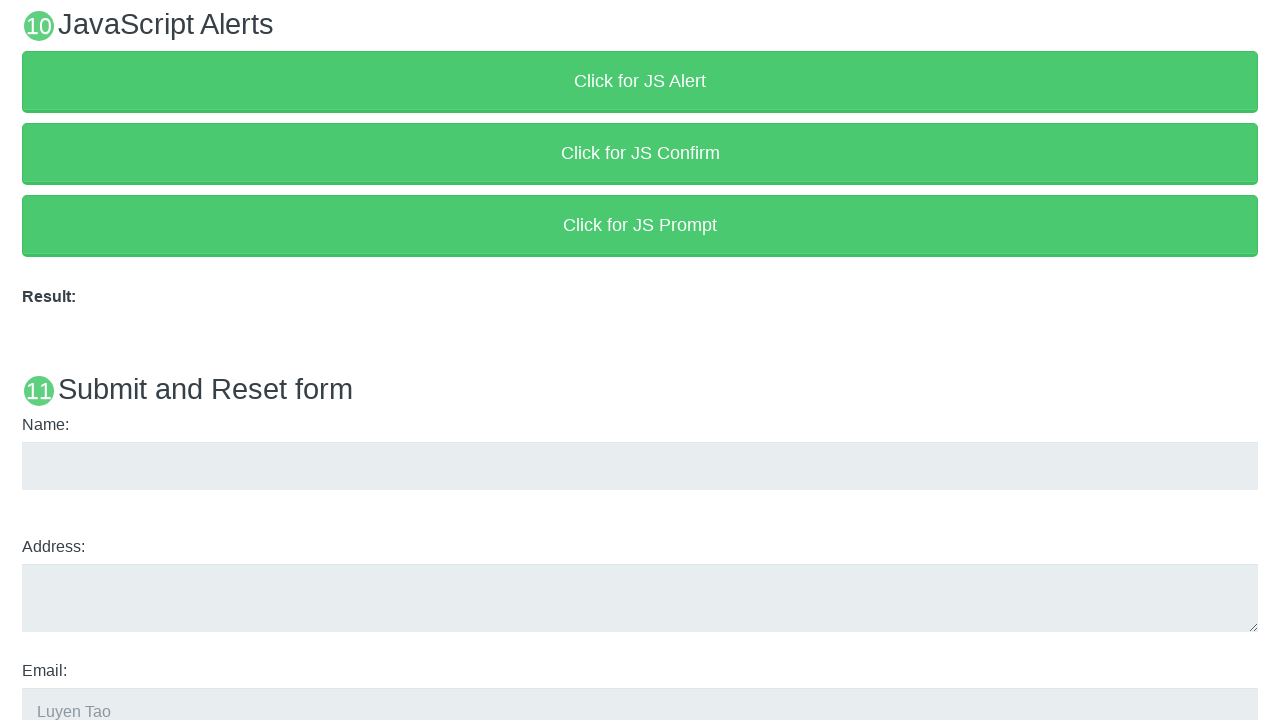

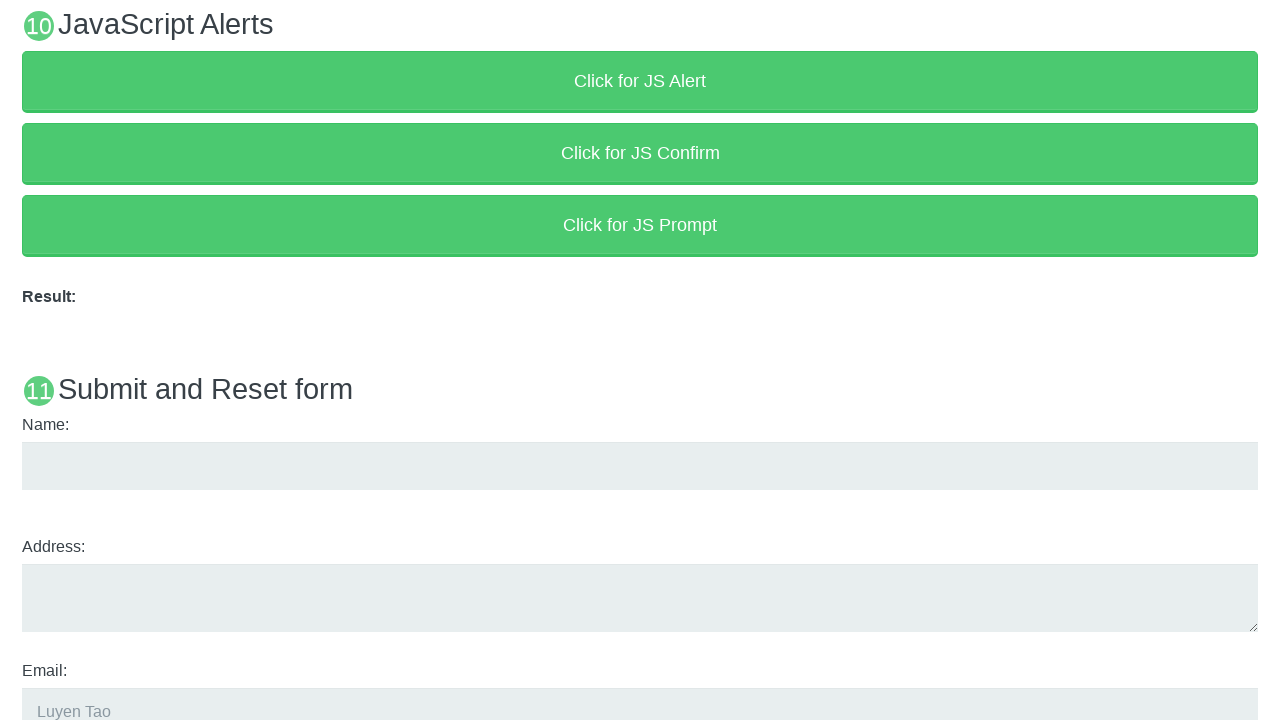